Tests the permanent address field on DemoQA text box form by entering an address and verifying it appears after submission

Starting URL: https://demoqa.com/text-box

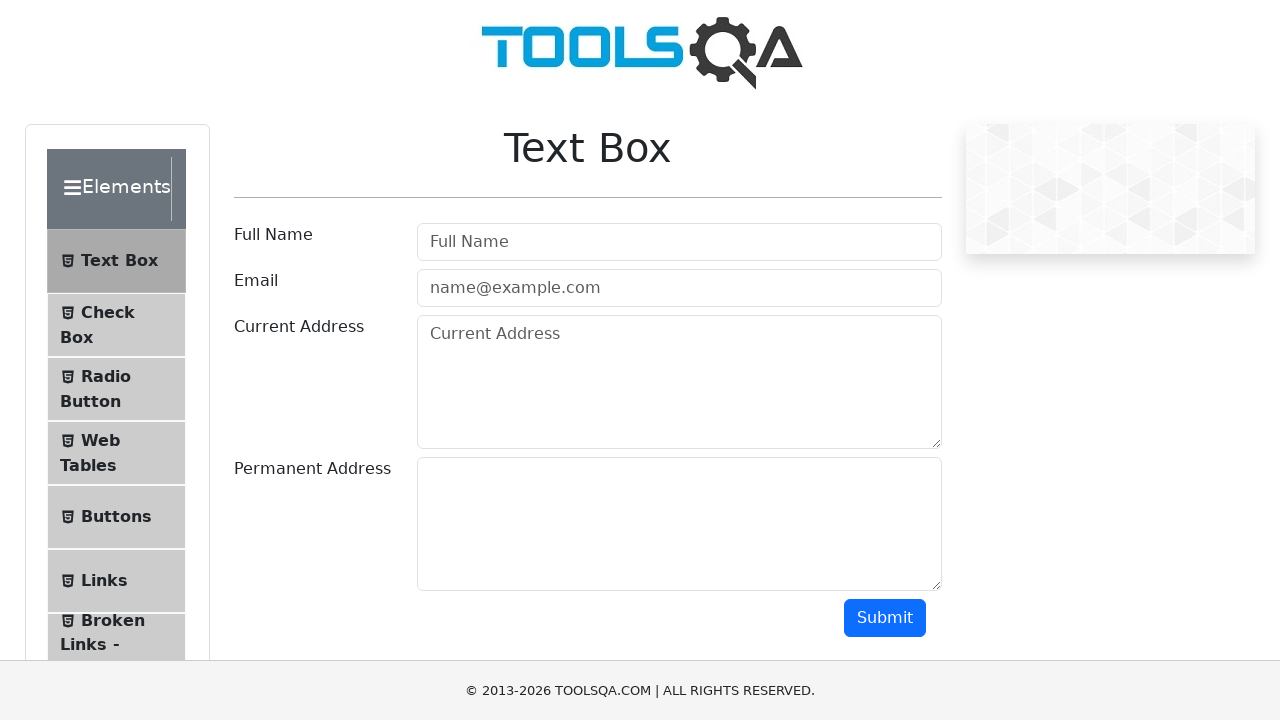

Filled permanent address field with 'Rugiu g.2, Vilnius' on #permanentAddress
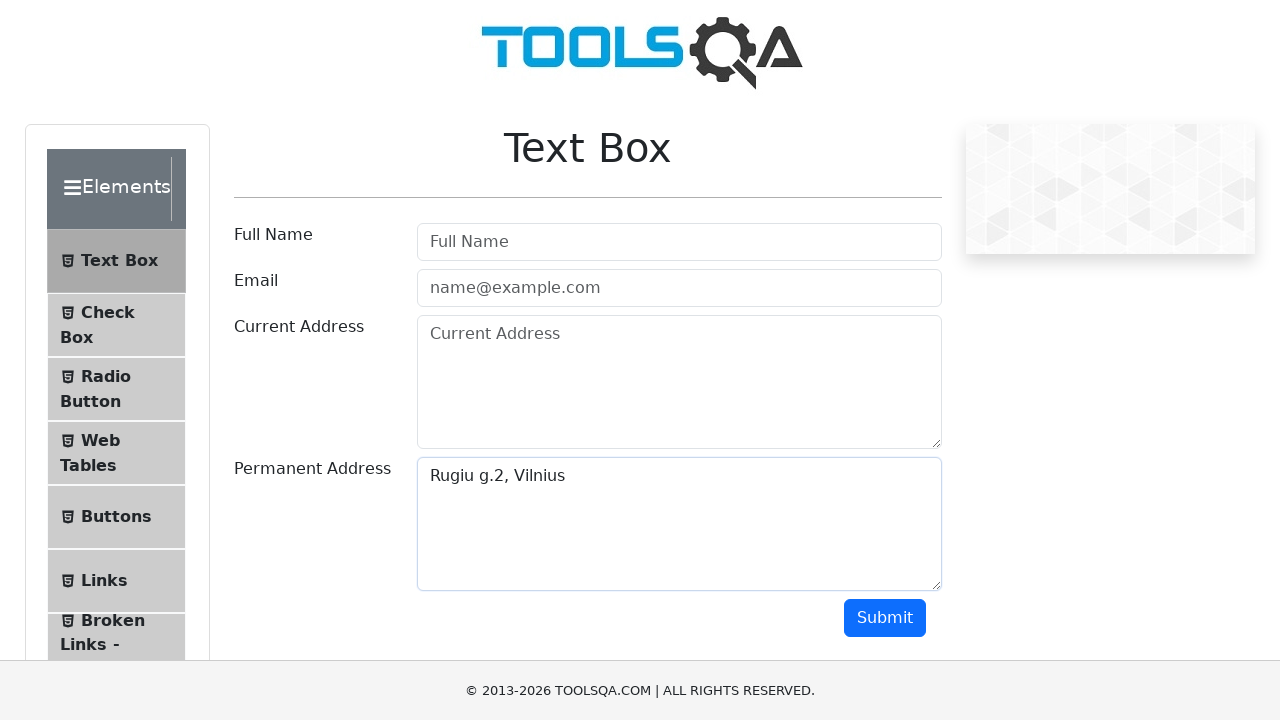

Clicked submit button to submit the form at (885, 618) on button#submit
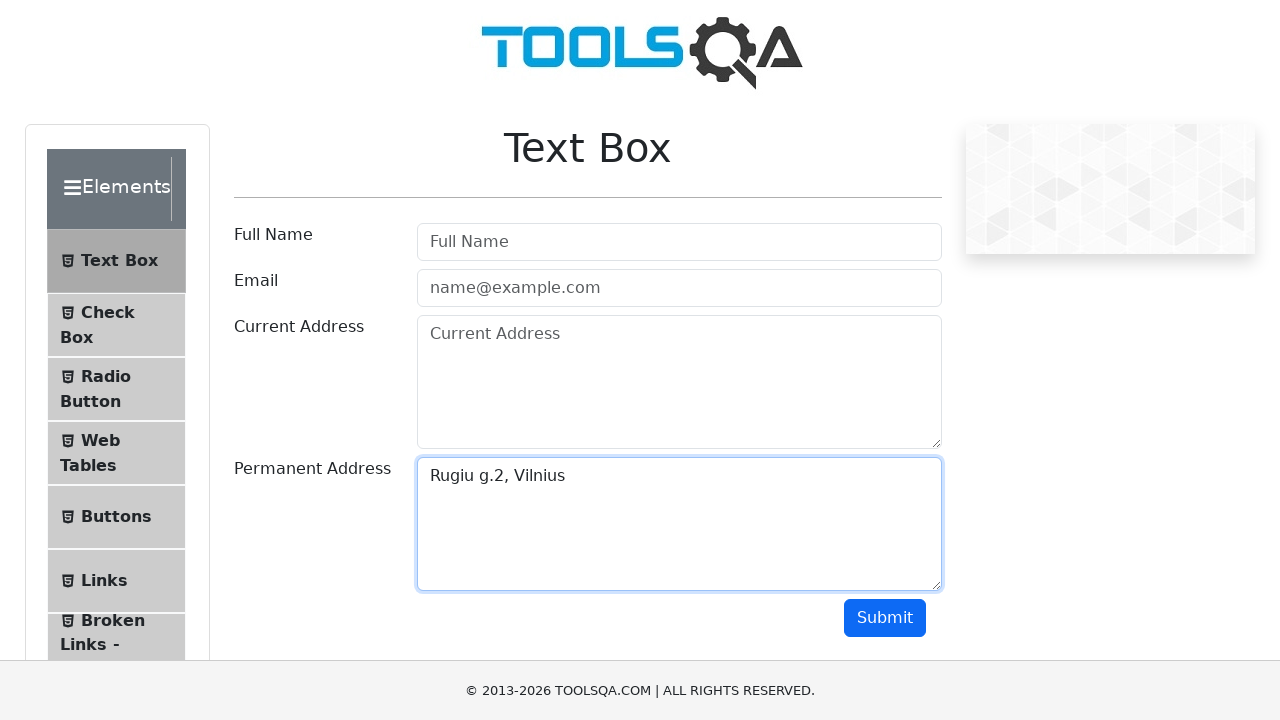

Verified permanent address appears in the result after submission
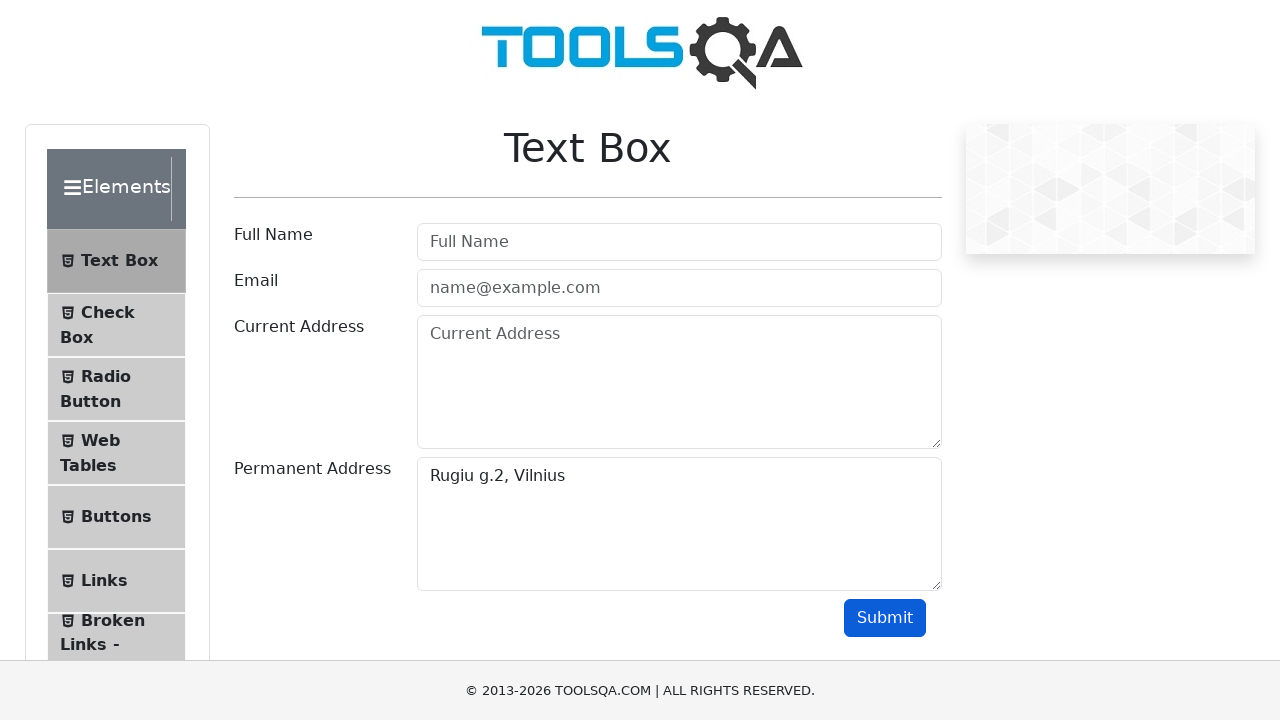

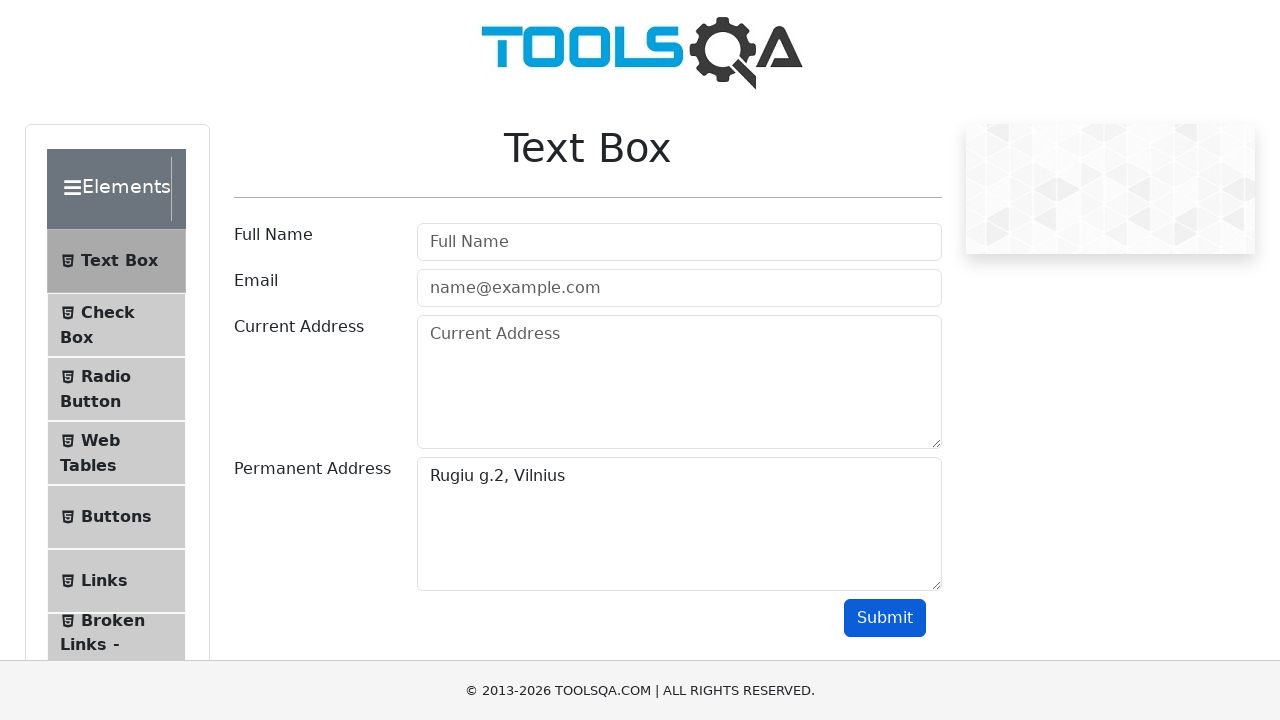